Tests autocomplete functionality by typing partial text and selecting a matching suggestion

Starting URL: https://rahulshettyacademy.com/AutomationPractice/

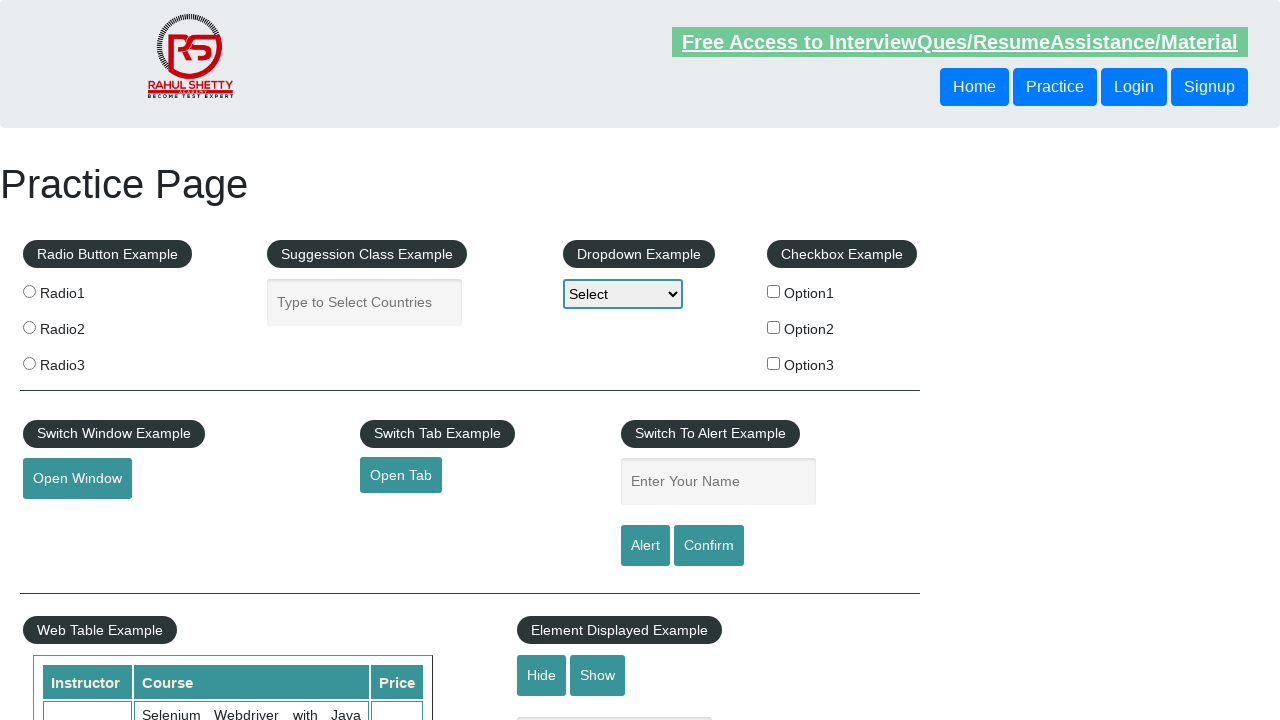

Filled autocomplete field with 'Arg' on #autocomplete
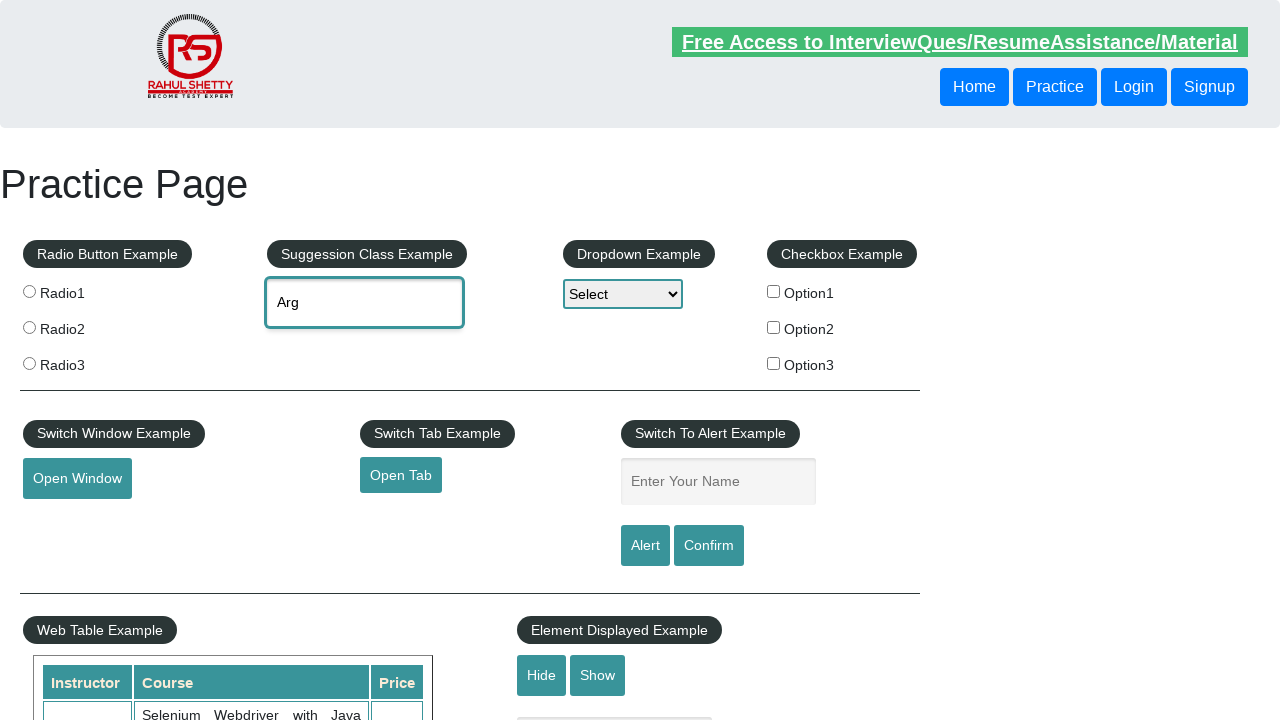

Waited for autocomplete suggestions to appear
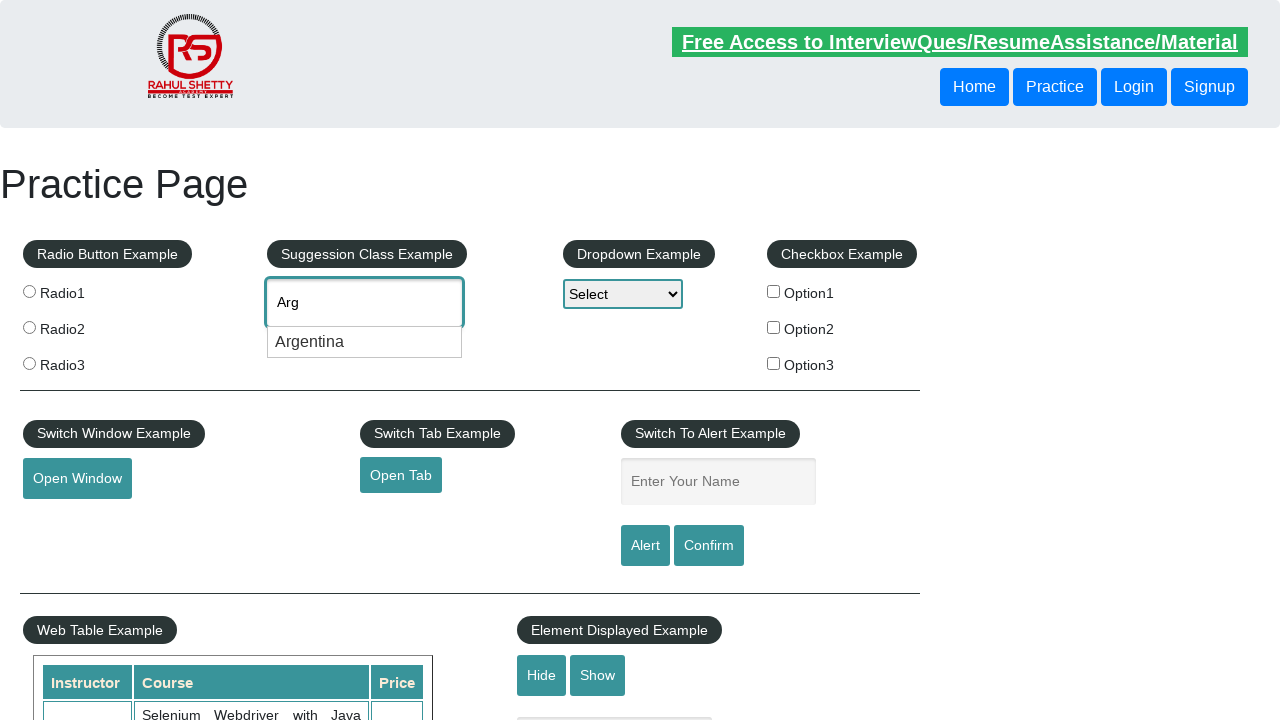

Retrieved all autocomplete suggestion items
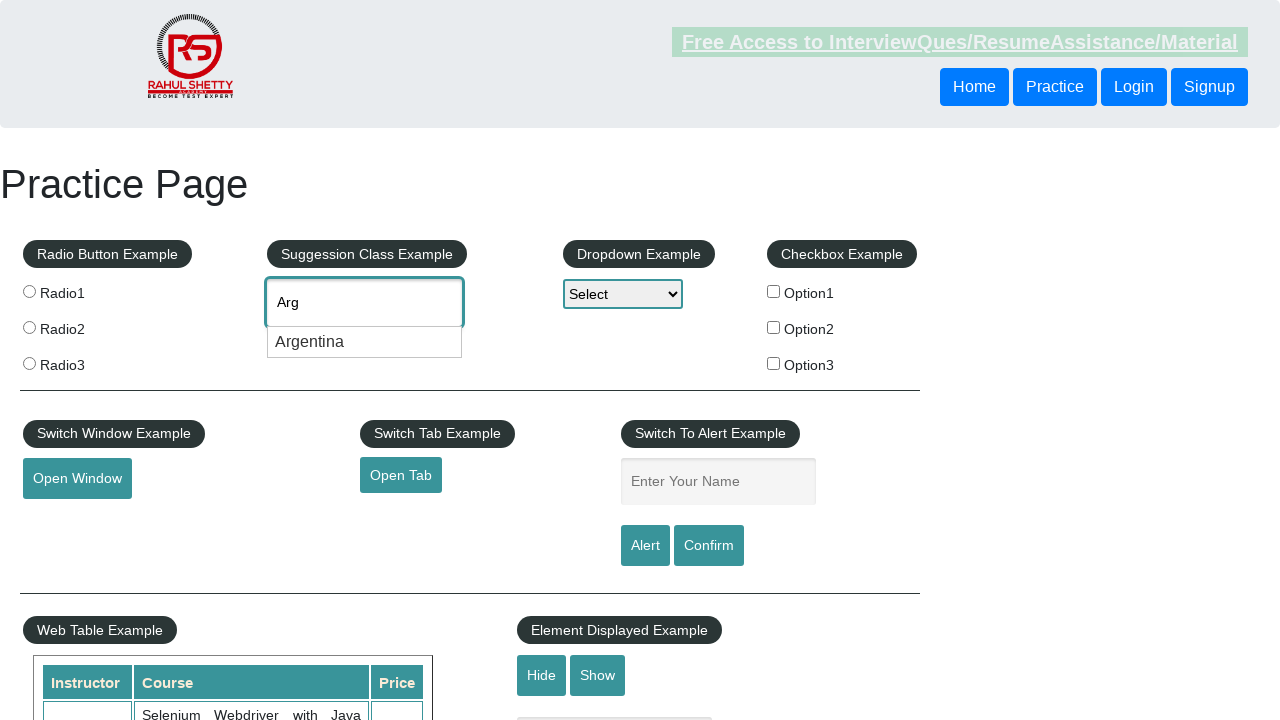

Clicked on 'Argentina' suggestion from autocomplete list at (365, 342) on .ui-menu-item >> nth=0
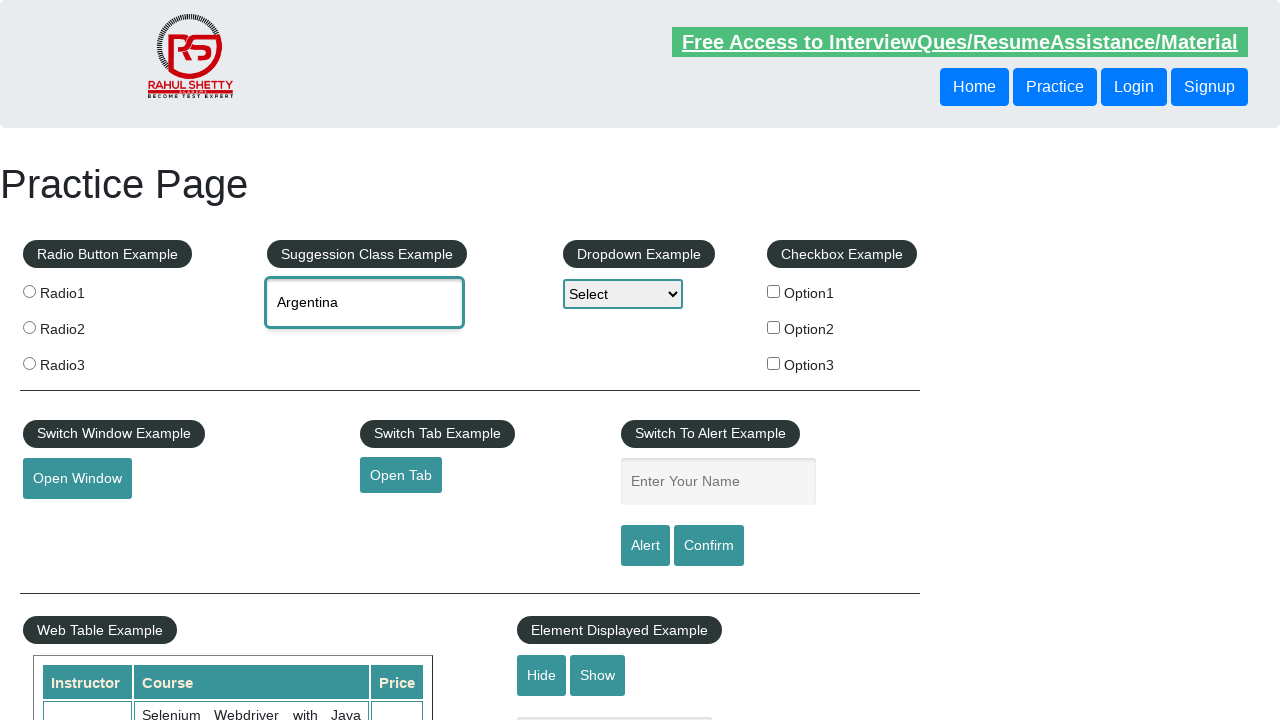

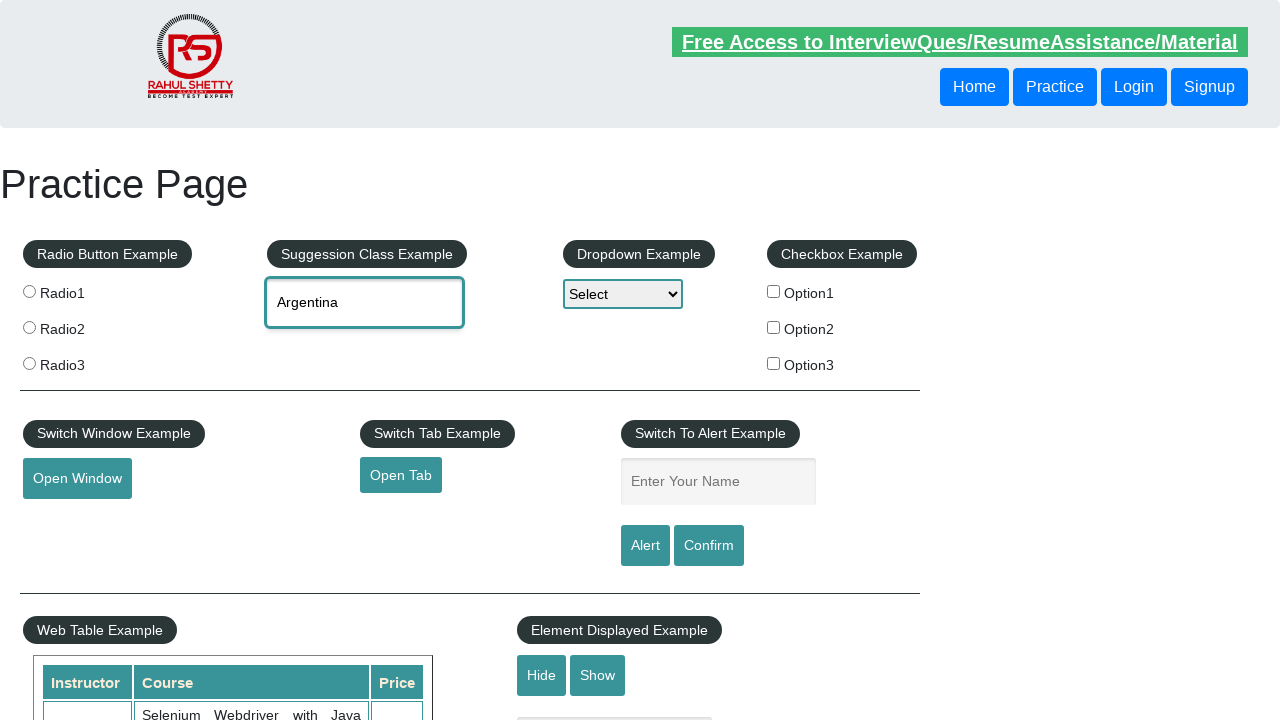